Tests form validation by entering only a name without age and verifying the error message is displayed.

Starting URL: https://kristinek.github.io/site/examples/age

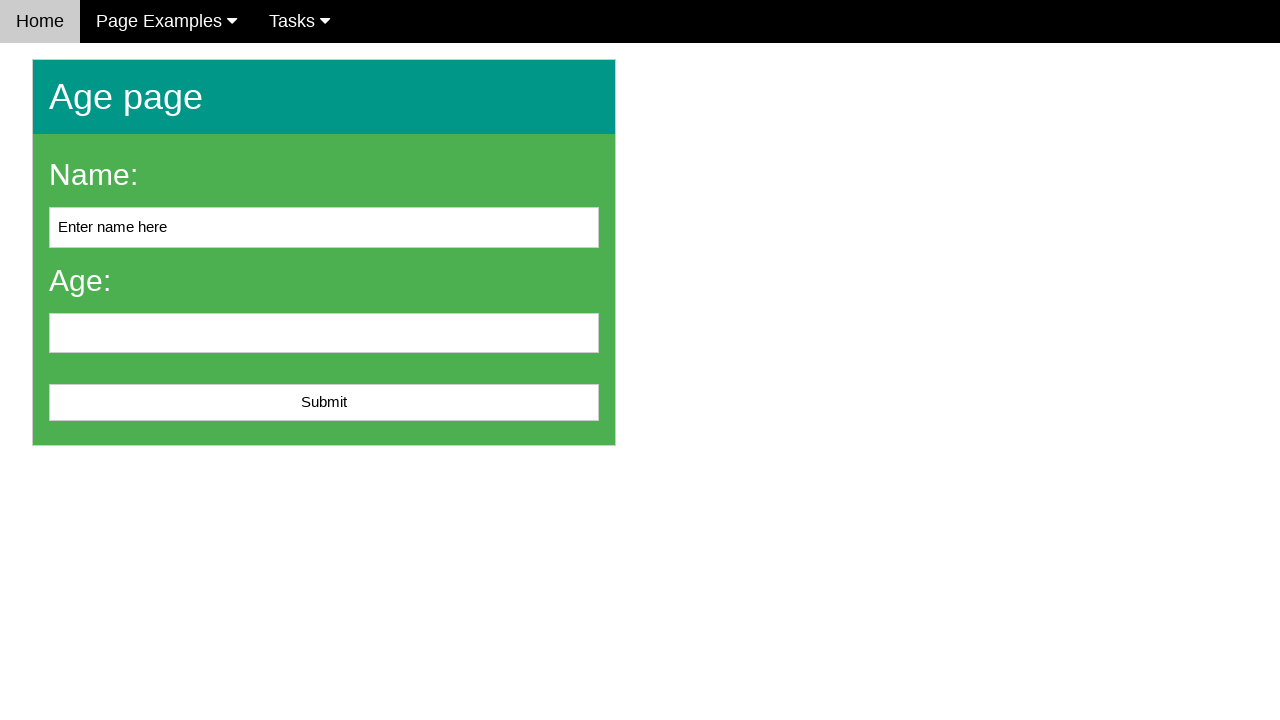

Entered 'Alex' in the name field on #name
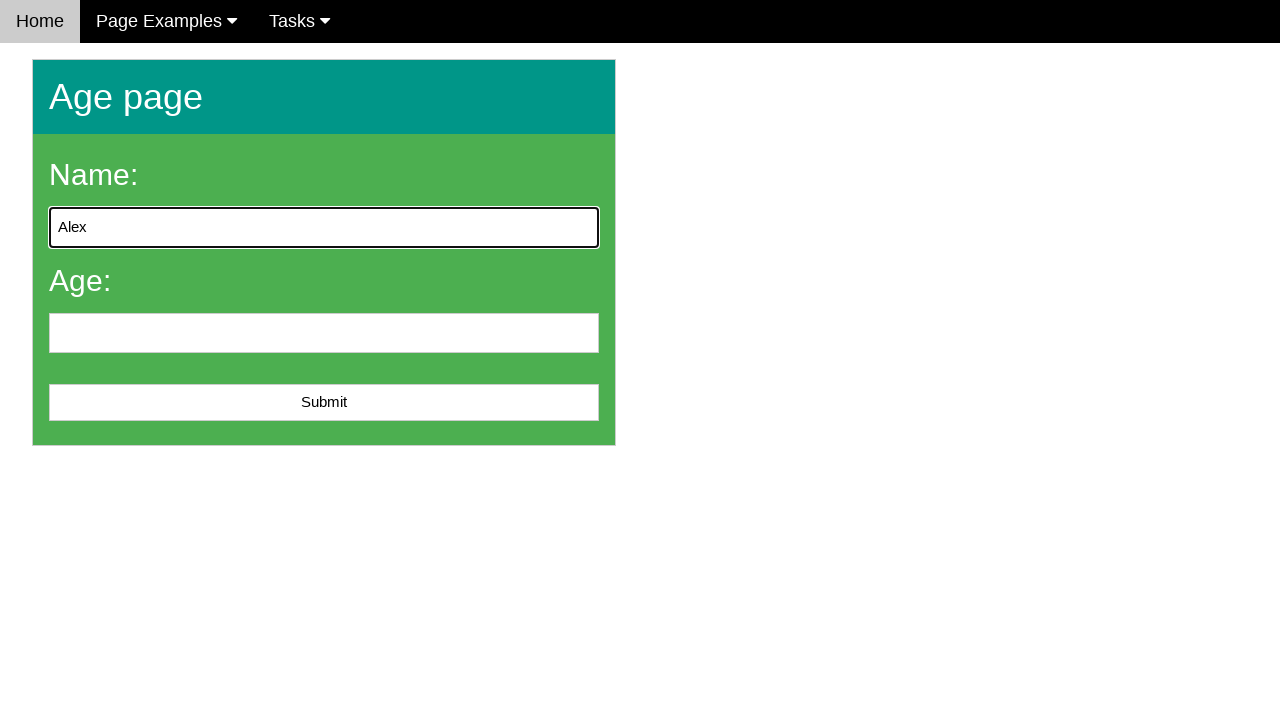

Clicked submit button without entering age at (324, 403) on #submit
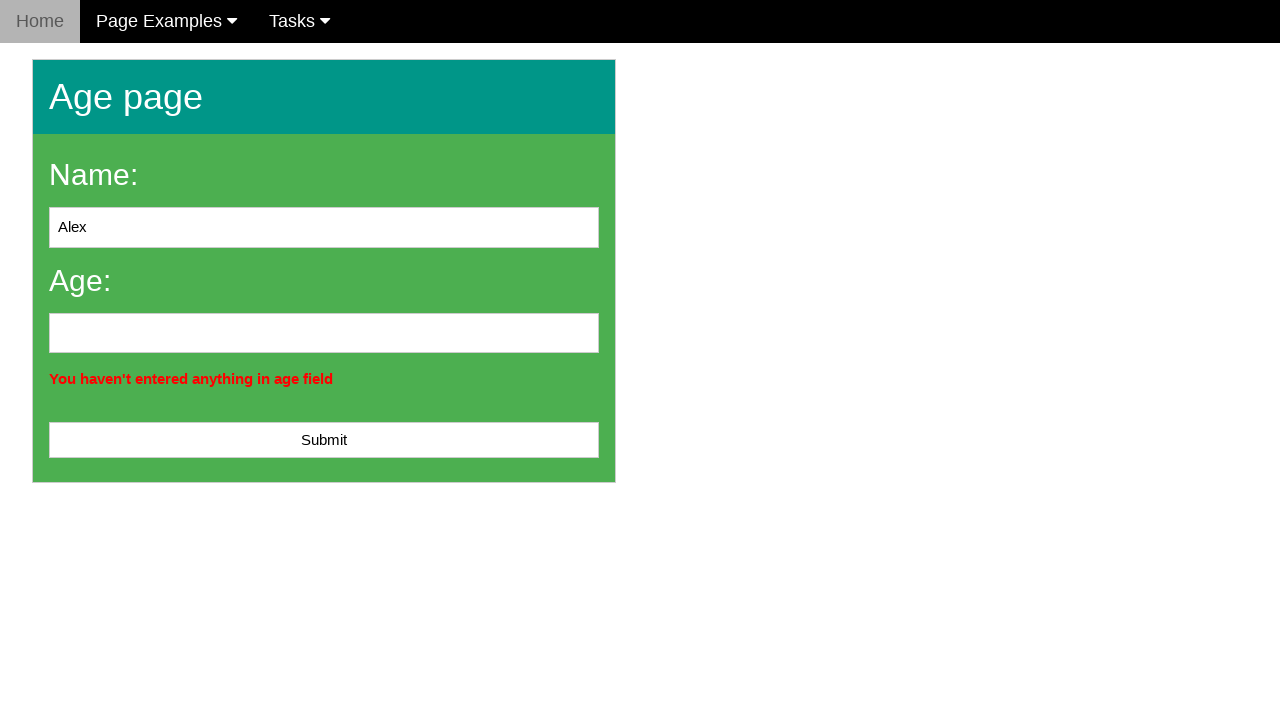

Error message appeared on the form
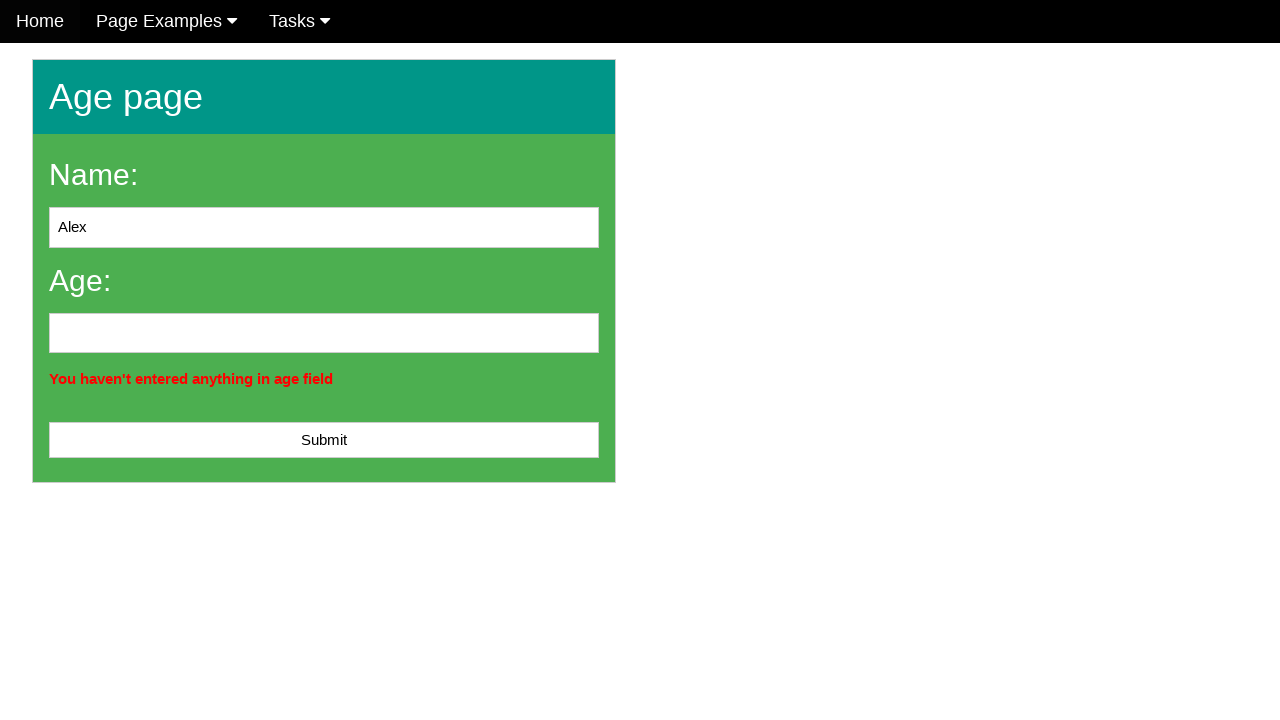

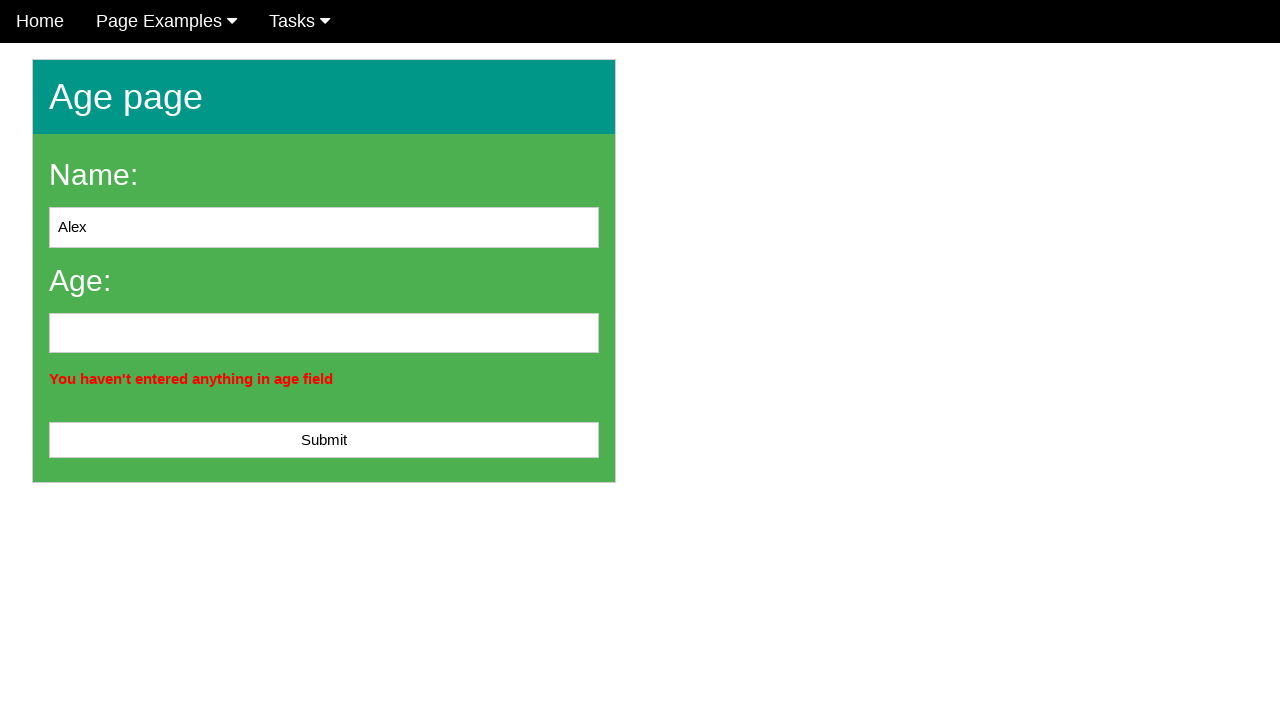